Navigates to text box page, enters "John Doe" in the Full Name input field, clicks submit, and verifies the output displays "Name:John Doe".

Starting URL: https://demoqa.com/elements

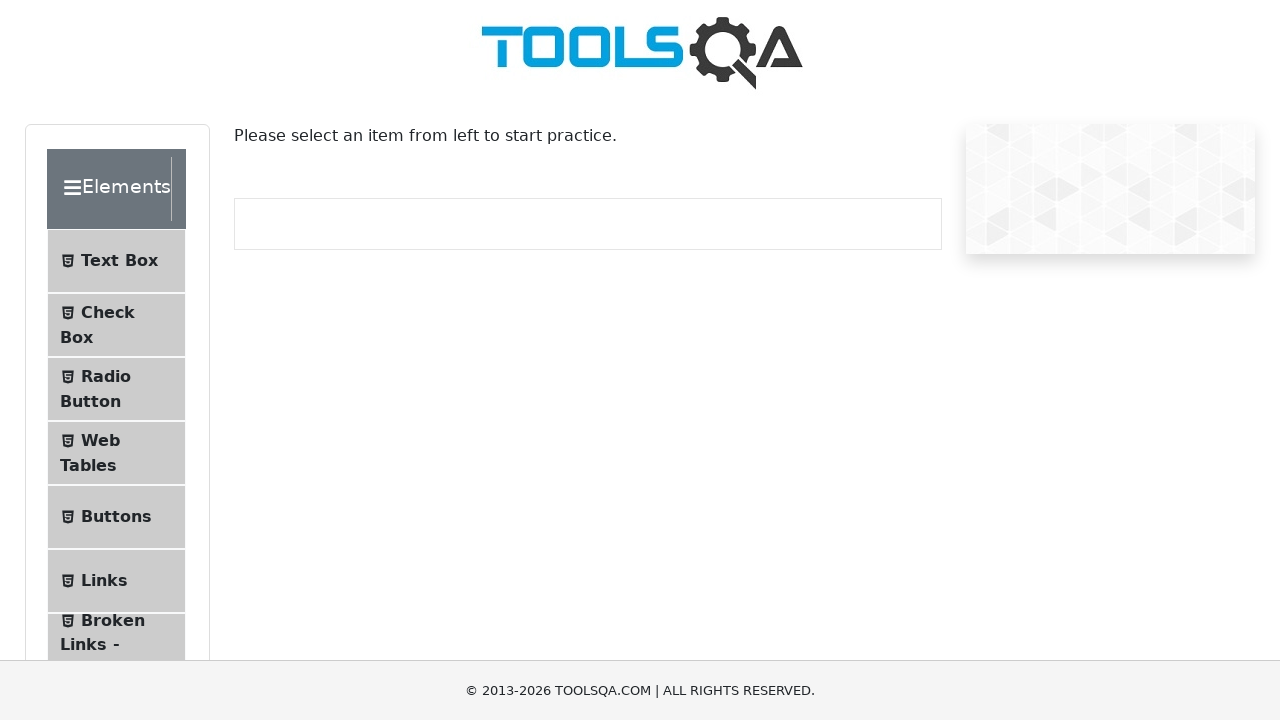

Clicked on Text Box menu item at (119, 261) on internal:text="Text Box"i
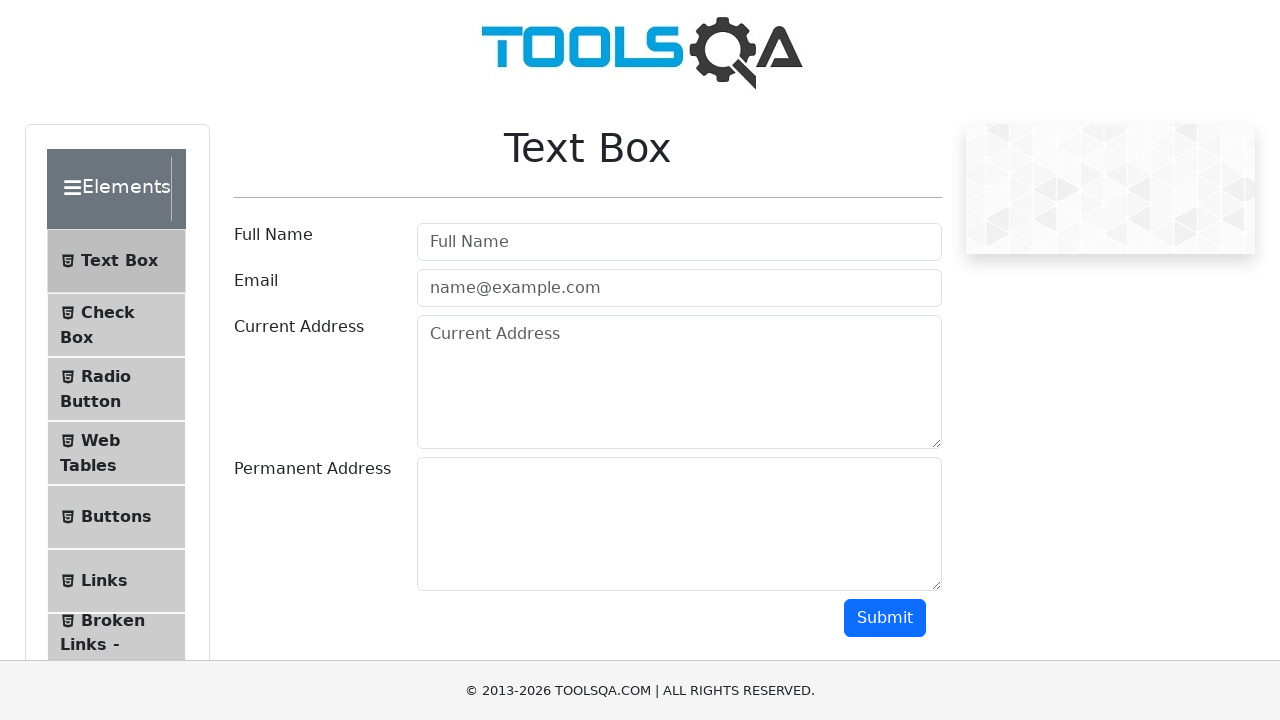

Navigated to text-box page
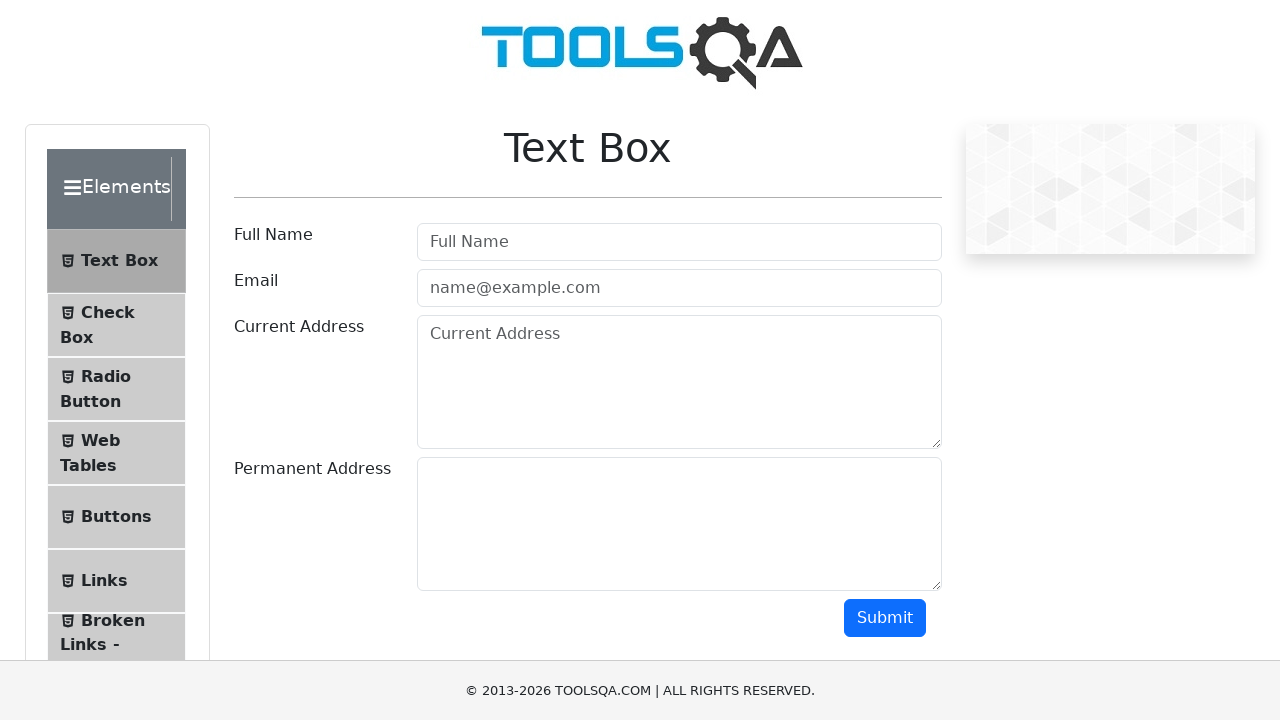

Entered 'John Doe' in the Full Name input field on internal:attr=[placeholder="Full Name"i]
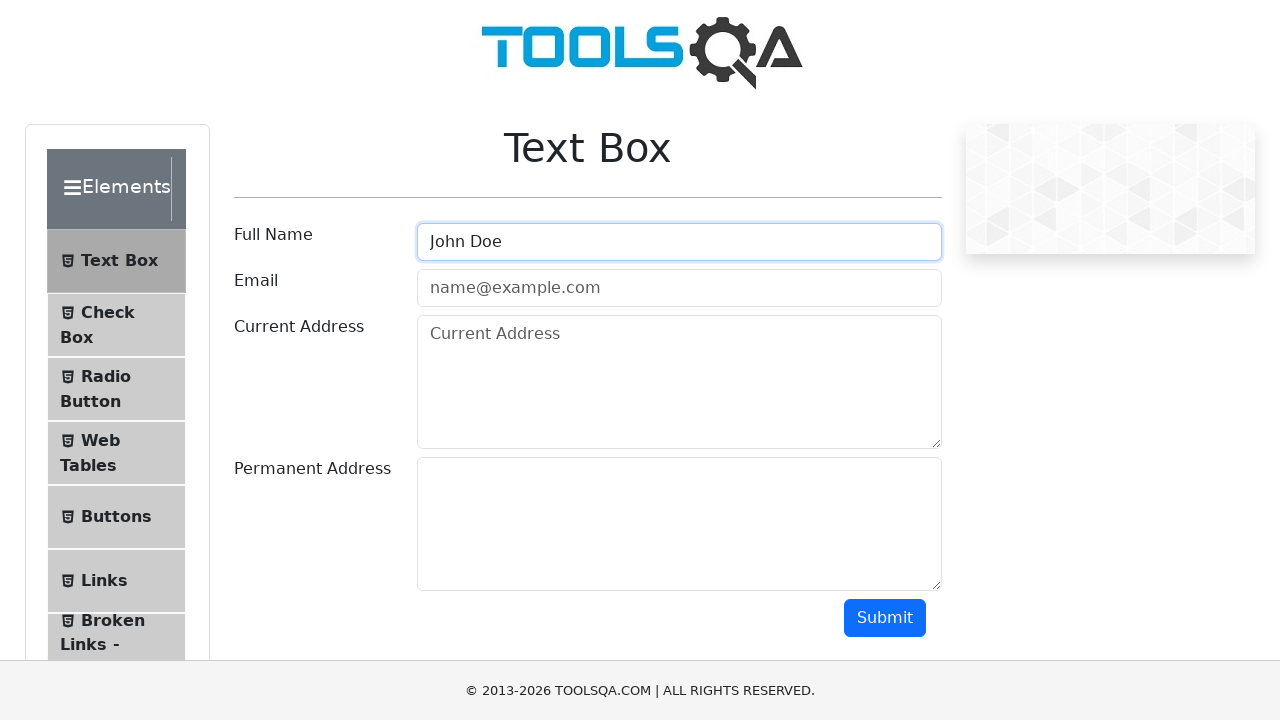

Clicked Submit button at (885, 618) on internal:role=button[name="Submit"i]
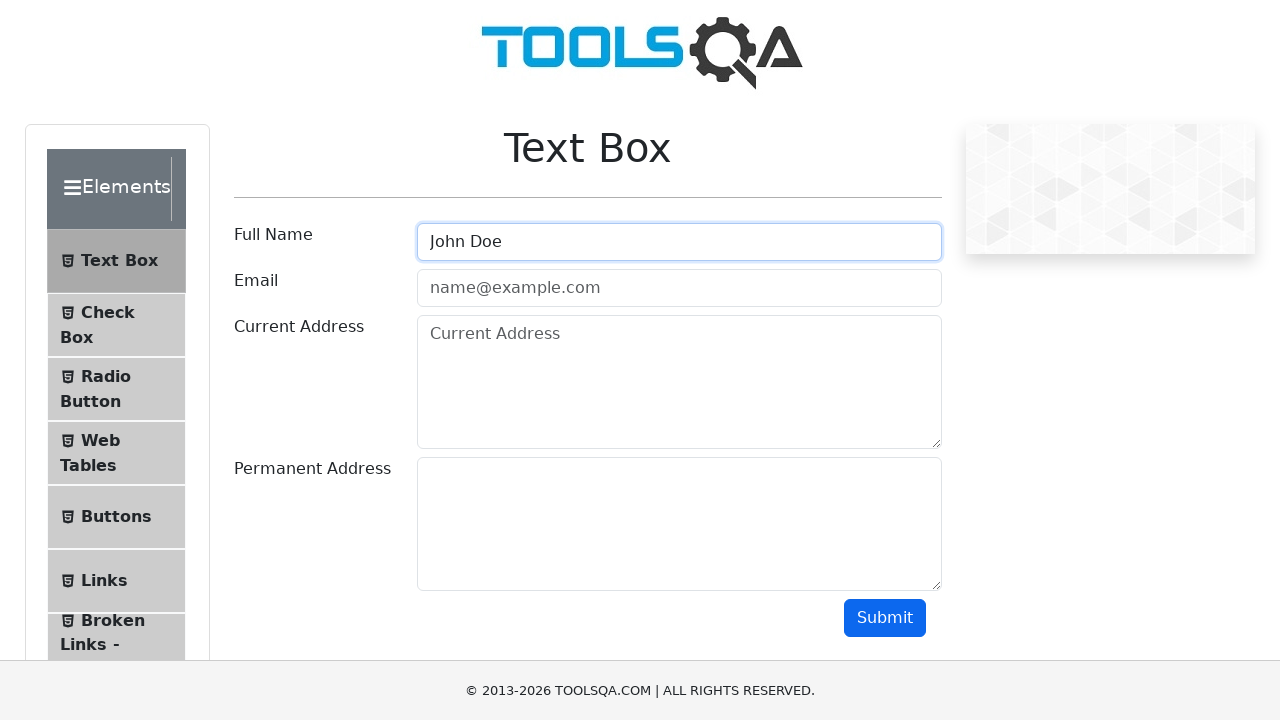

Verified output displays 'Name:John Doe'
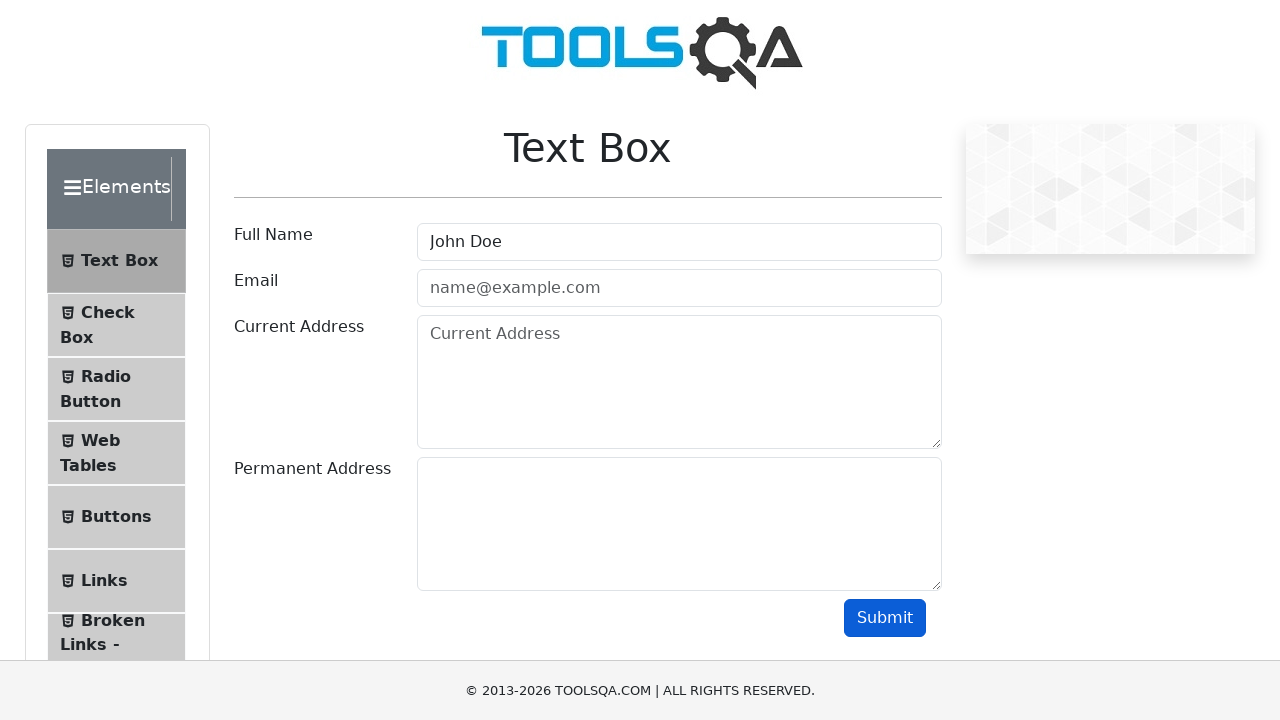

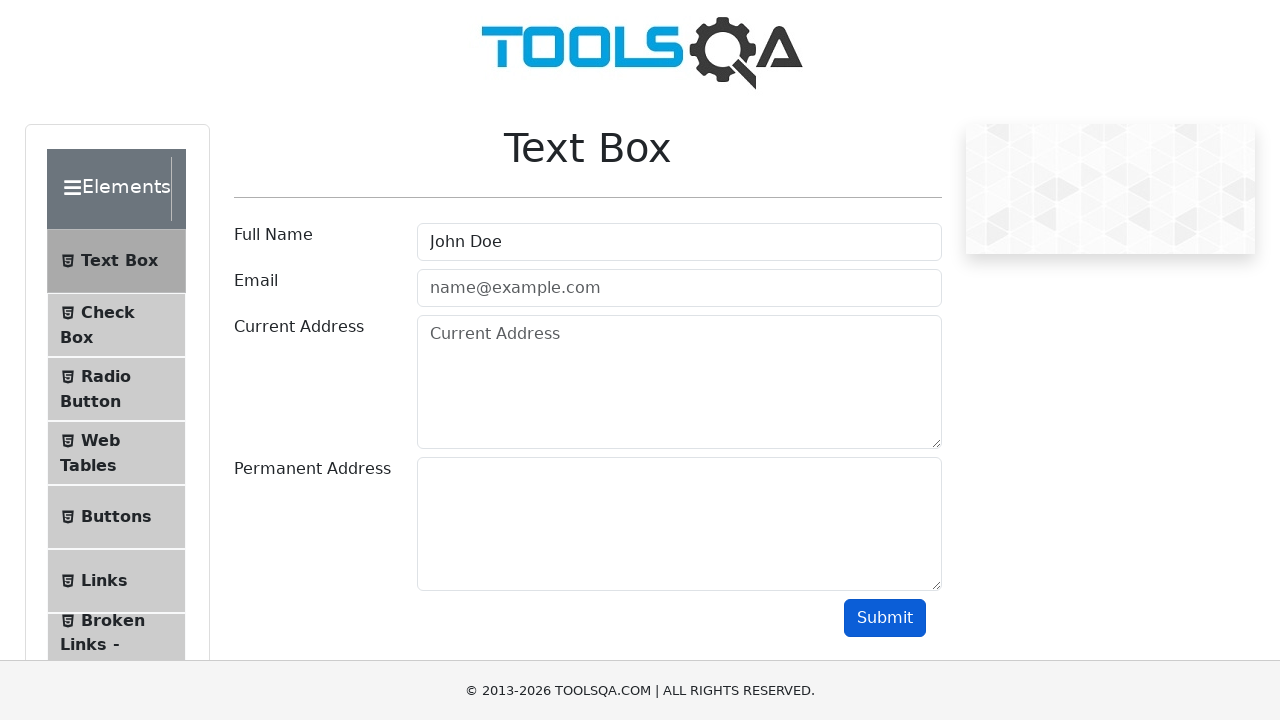